Tests various checkbox selection patterns including selecting a single checkbox, all checkboxes, last 3 checkboxes, and first 3 checkboxes on a test automation practice page

Starting URL: https://testautomationpractice.blogspot.com/

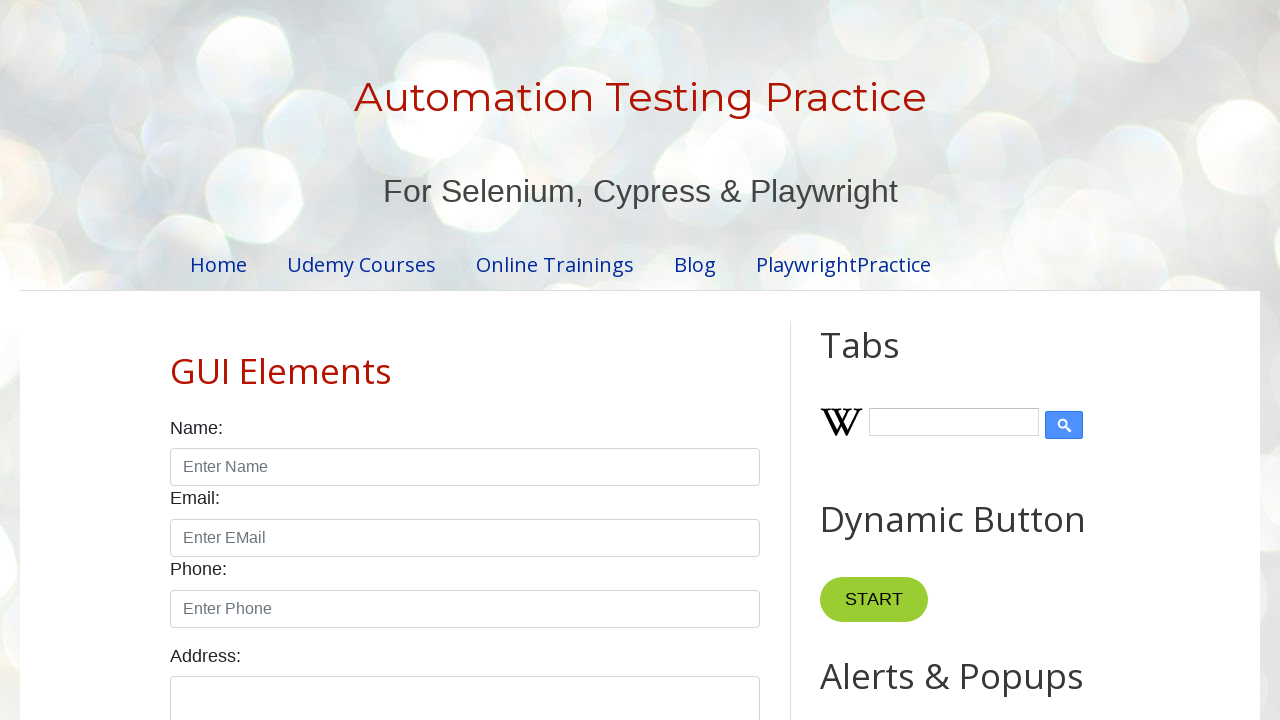

Clicked Sunday checkbox to select it at (176, 360) on xpath=//input[@id='sunday']
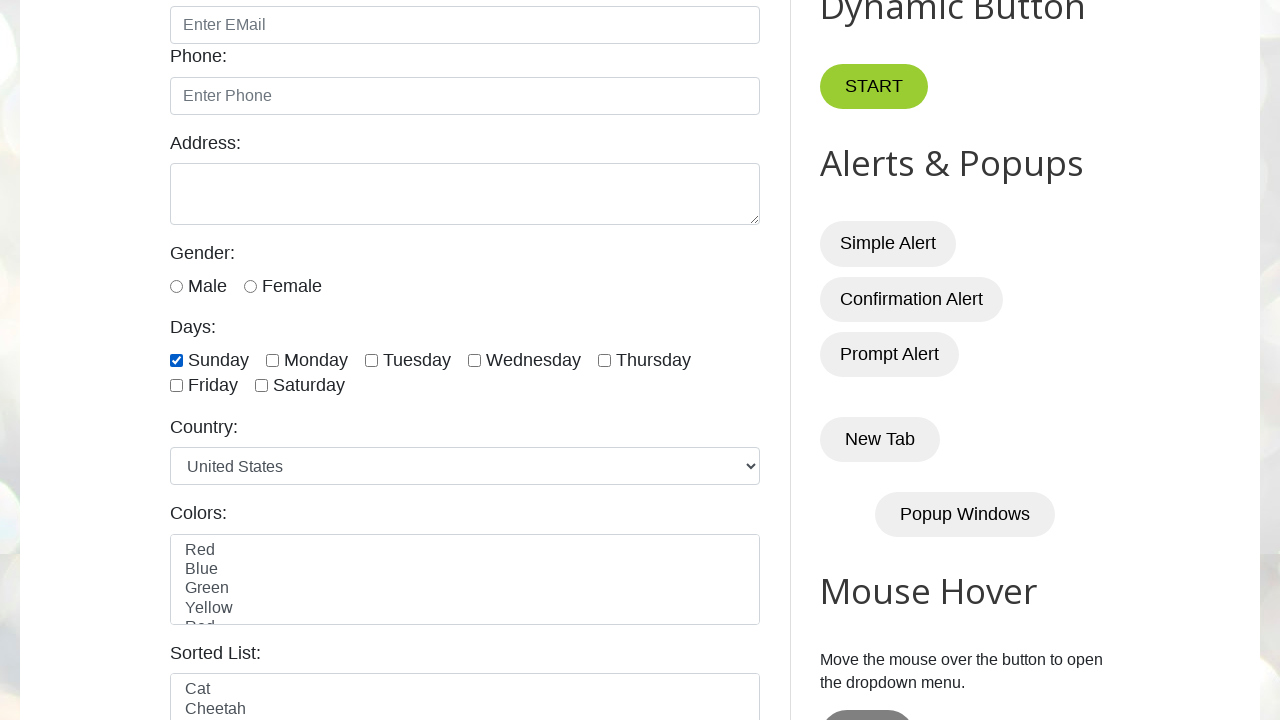

Located all checkbox elements on the page
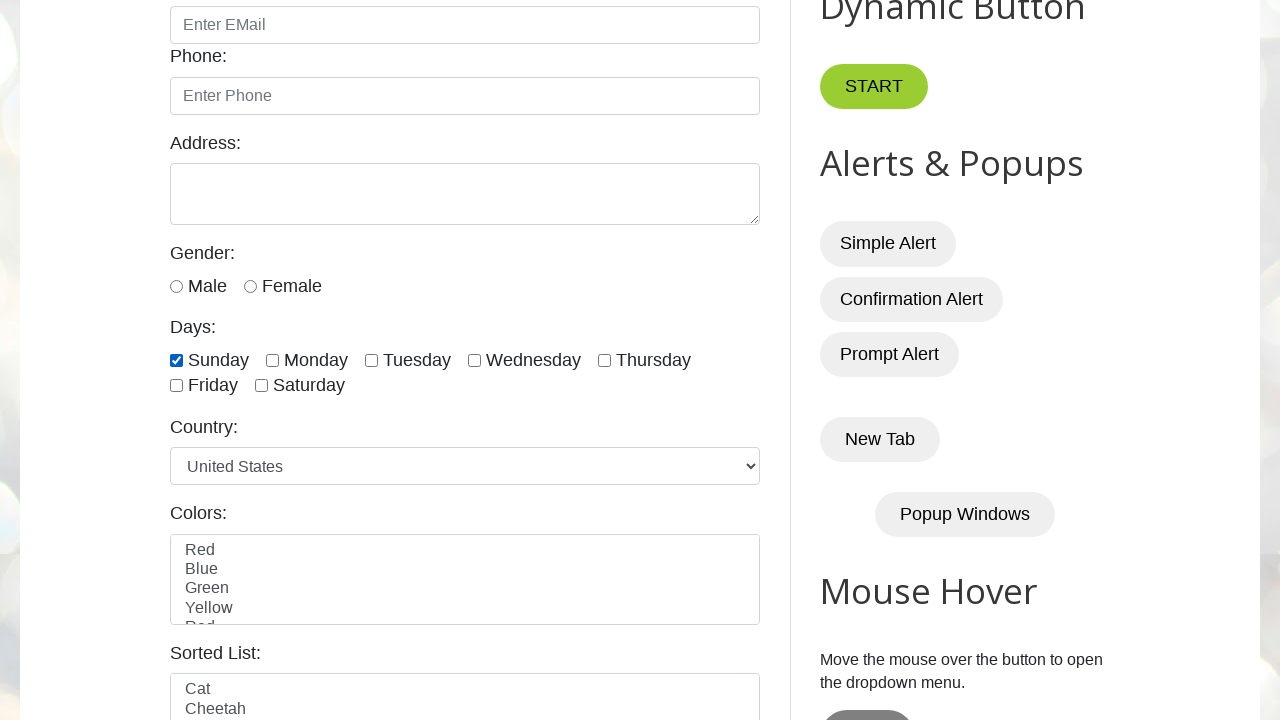

Retrieved total checkbox count: 7 checkboxes found
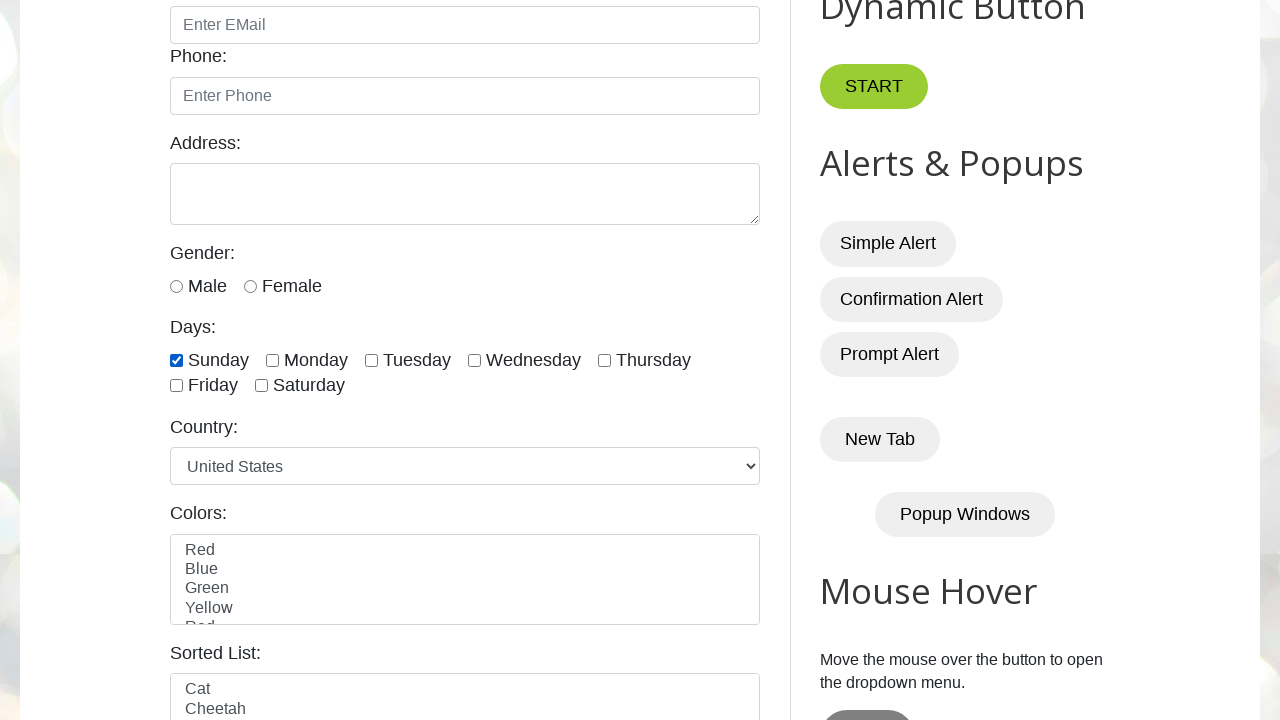

Clicked checkbox 1 of 7 to select all checkboxes at (176, 360) on xpath=//input[@class='form-check-input' and @type='checkbox'] >> nth=0
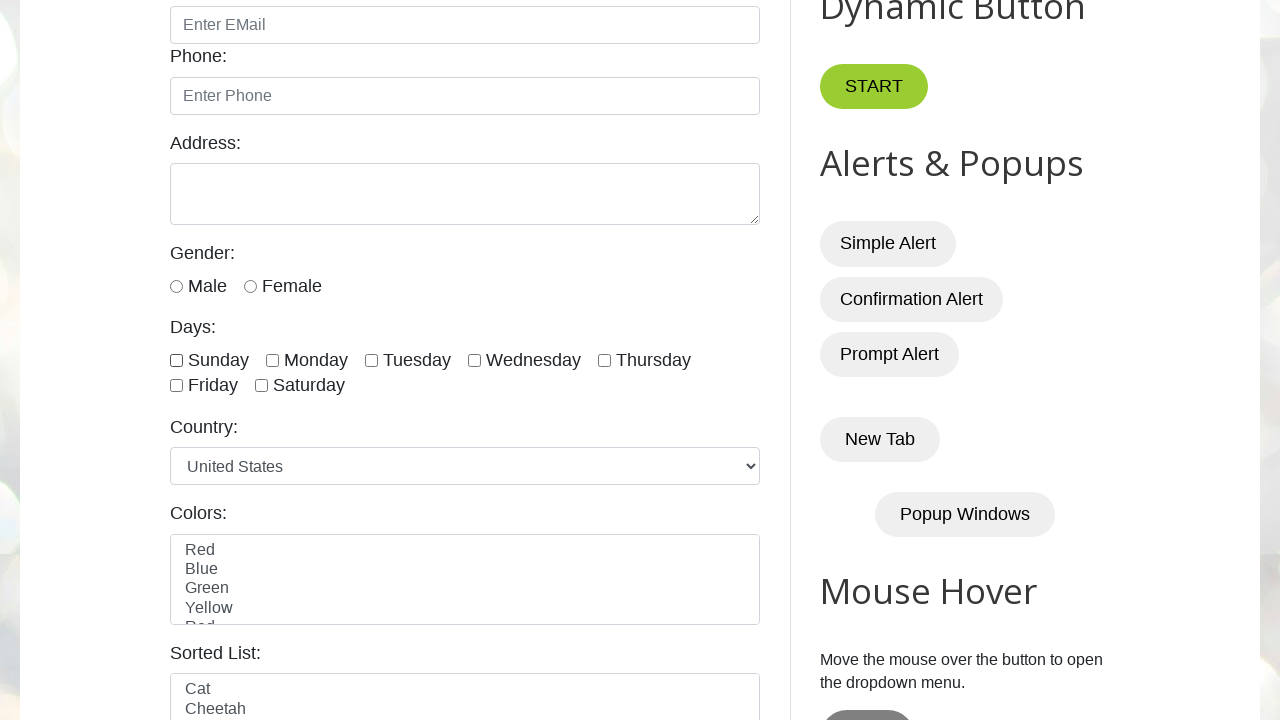

Clicked checkbox 2 of 7 to select all checkboxes at (272, 360) on xpath=//input[@class='form-check-input' and @type='checkbox'] >> nth=1
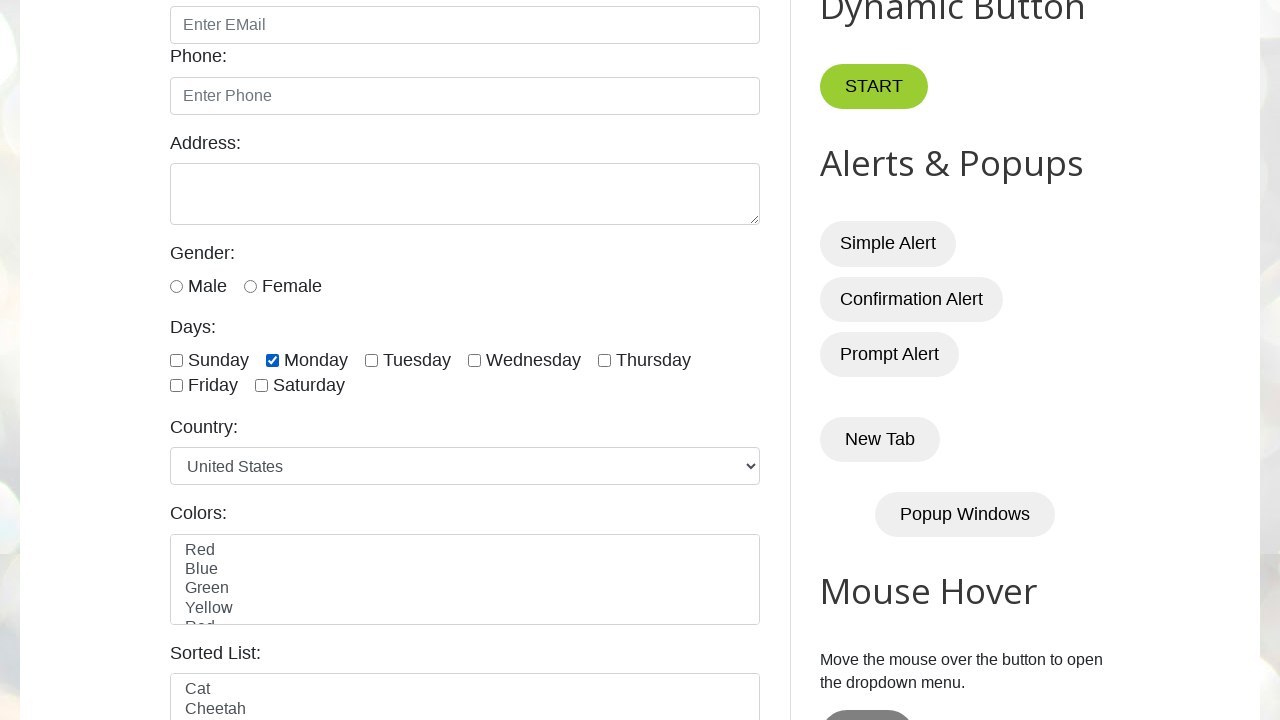

Clicked checkbox 3 of 7 to select all checkboxes at (372, 360) on xpath=//input[@class='form-check-input' and @type='checkbox'] >> nth=2
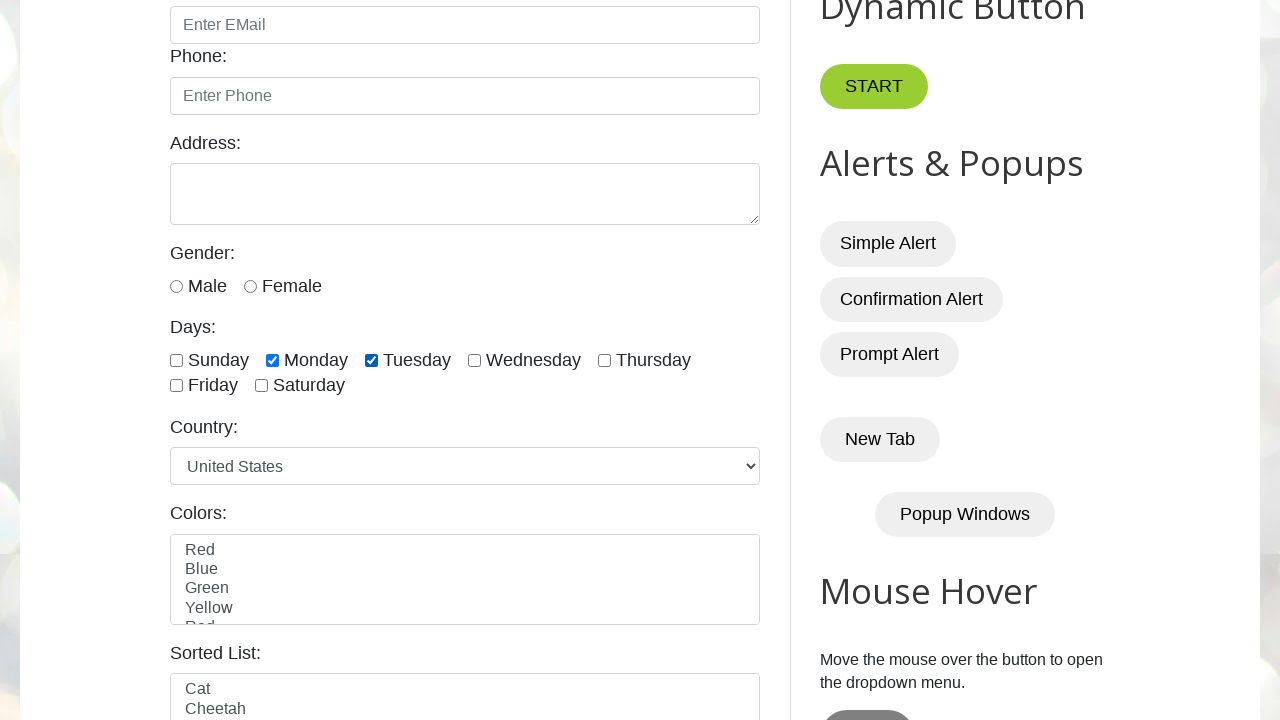

Clicked checkbox 4 of 7 to select all checkboxes at (474, 360) on xpath=//input[@class='form-check-input' and @type='checkbox'] >> nth=3
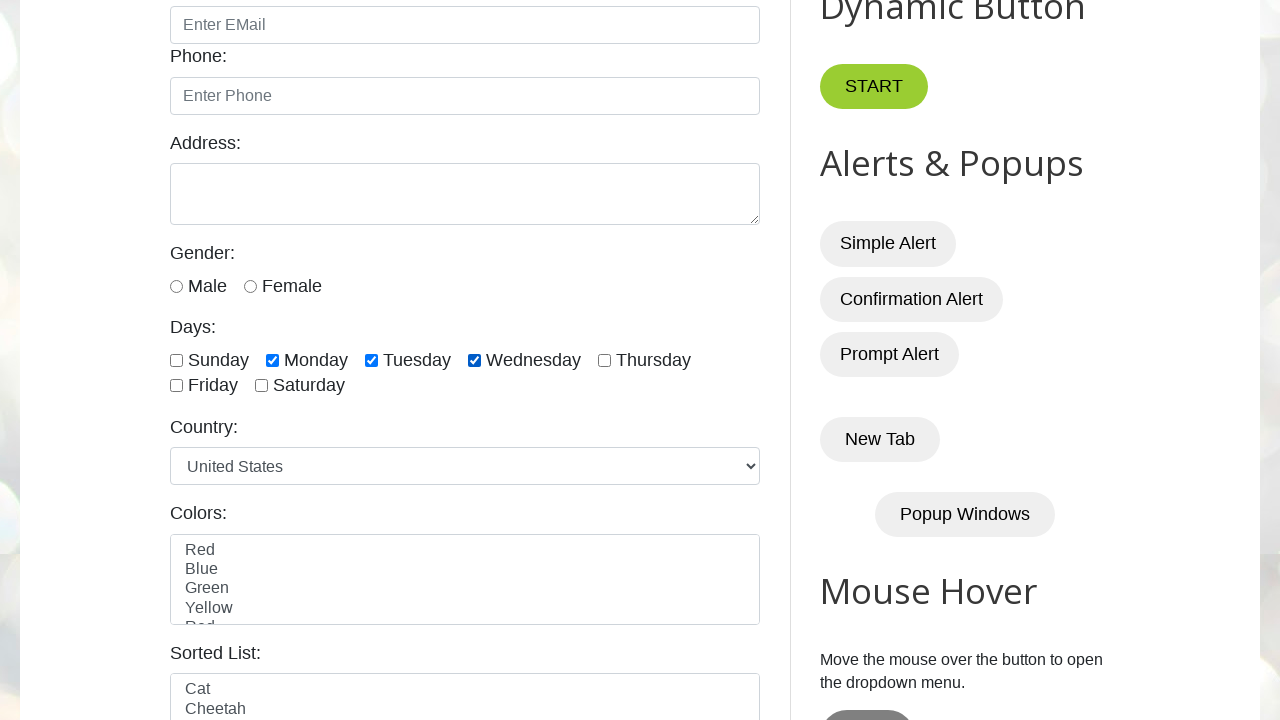

Clicked checkbox 5 of 7 to select all checkboxes at (604, 360) on xpath=//input[@class='form-check-input' and @type='checkbox'] >> nth=4
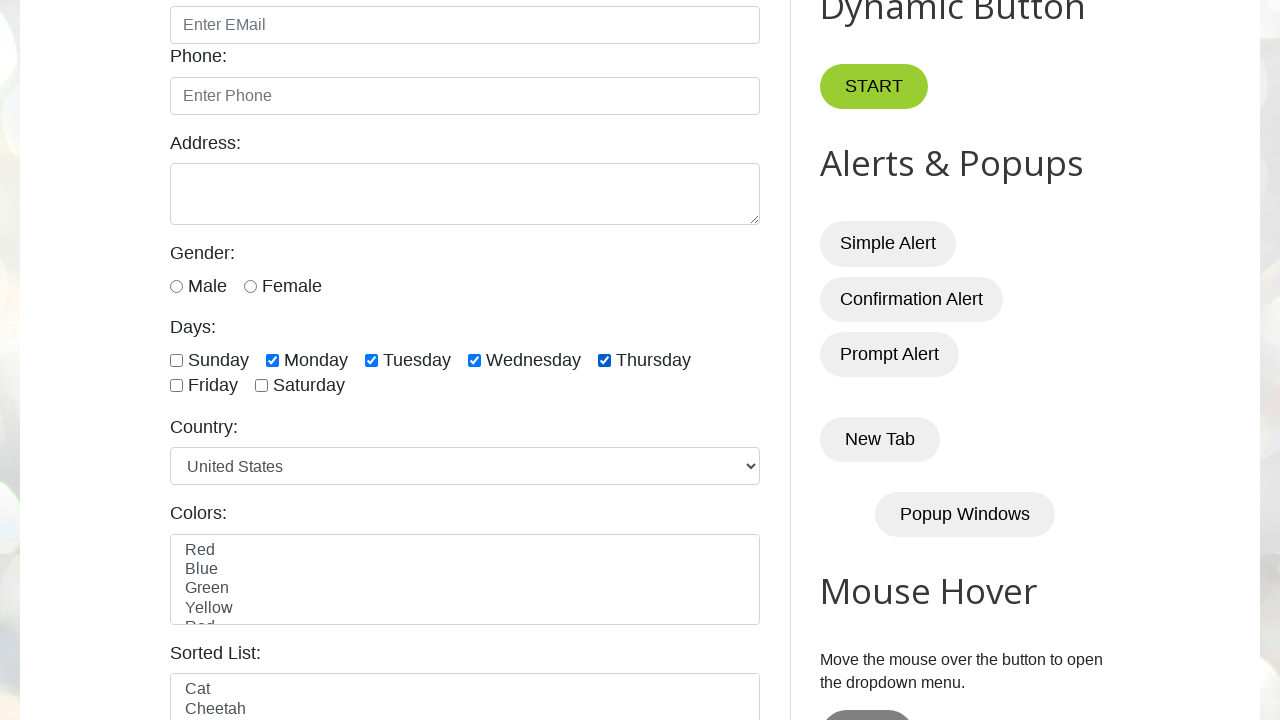

Clicked checkbox 6 of 7 to select all checkboxes at (176, 386) on xpath=//input[@class='form-check-input' and @type='checkbox'] >> nth=5
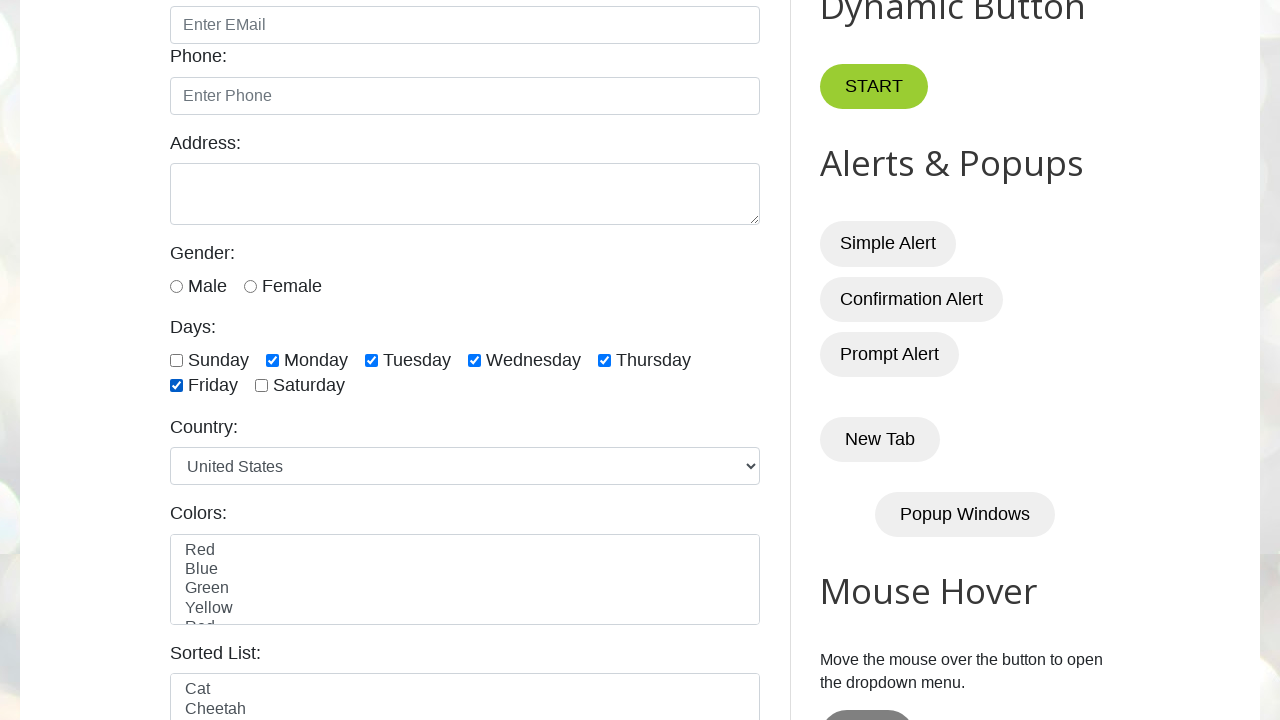

Clicked checkbox 7 of 7 to select all checkboxes at (262, 386) on xpath=//input[@class='form-check-input' and @type='checkbox'] >> nth=6
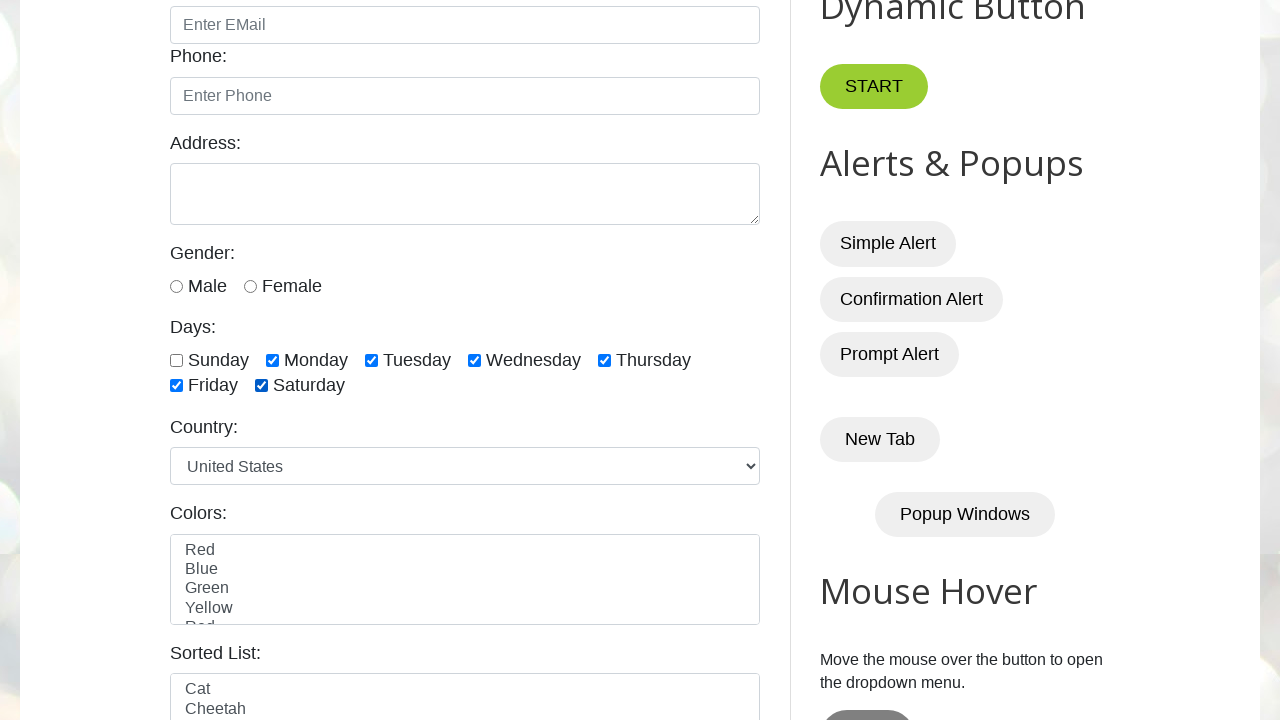

Clicked checkbox 1 of 7 again to uncheck all checkboxes at (176, 360) on xpath=//input[@class='form-check-input' and @type='checkbox'] >> nth=0
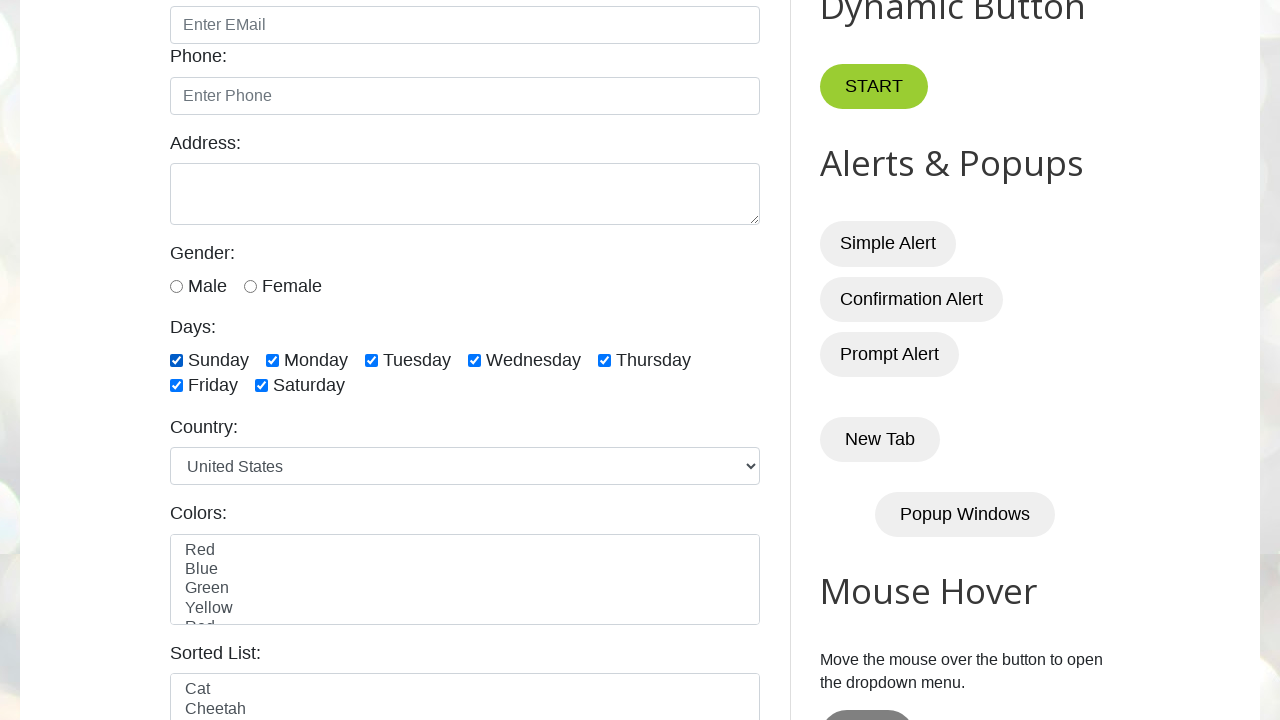

Clicked checkbox 2 of 7 again to uncheck all checkboxes at (272, 360) on xpath=//input[@class='form-check-input' and @type='checkbox'] >> nth=1
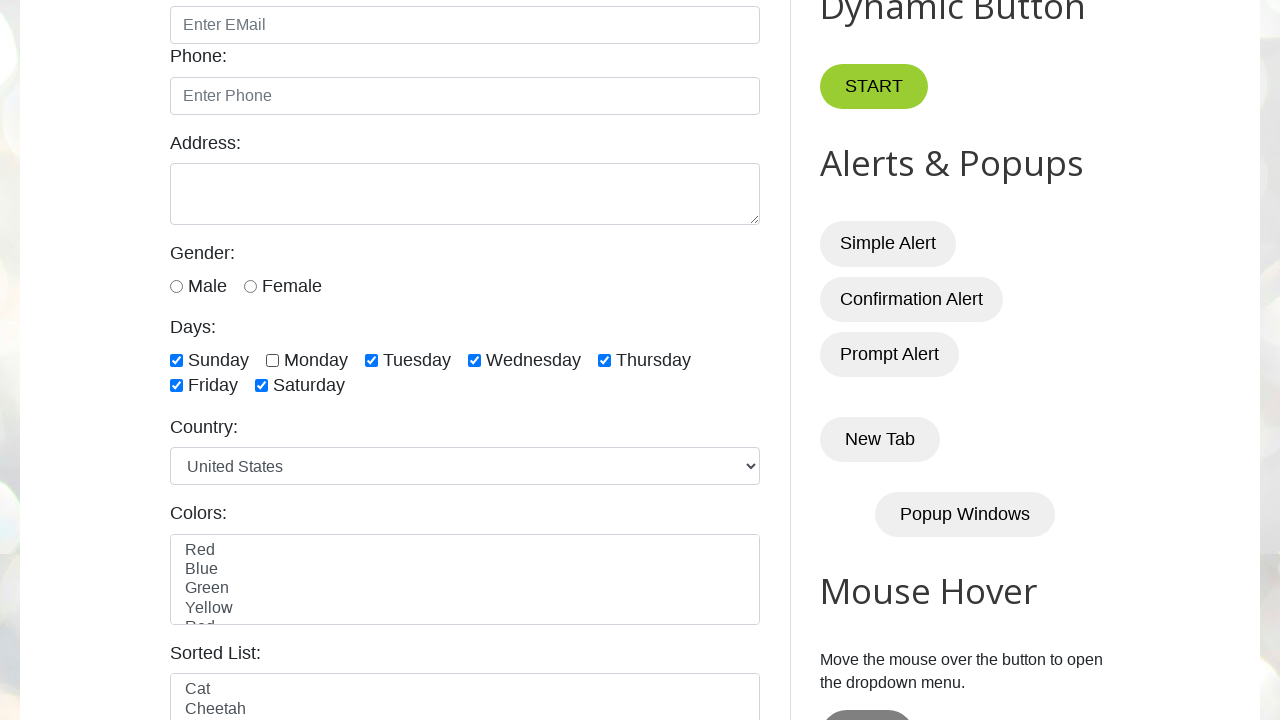

Clicked checkbox 3 of 7 again to uncheck all checkboxes at (372, 360) on xpath=//input[@class='form-check-input' and @type='checkbox'] >> nth=2
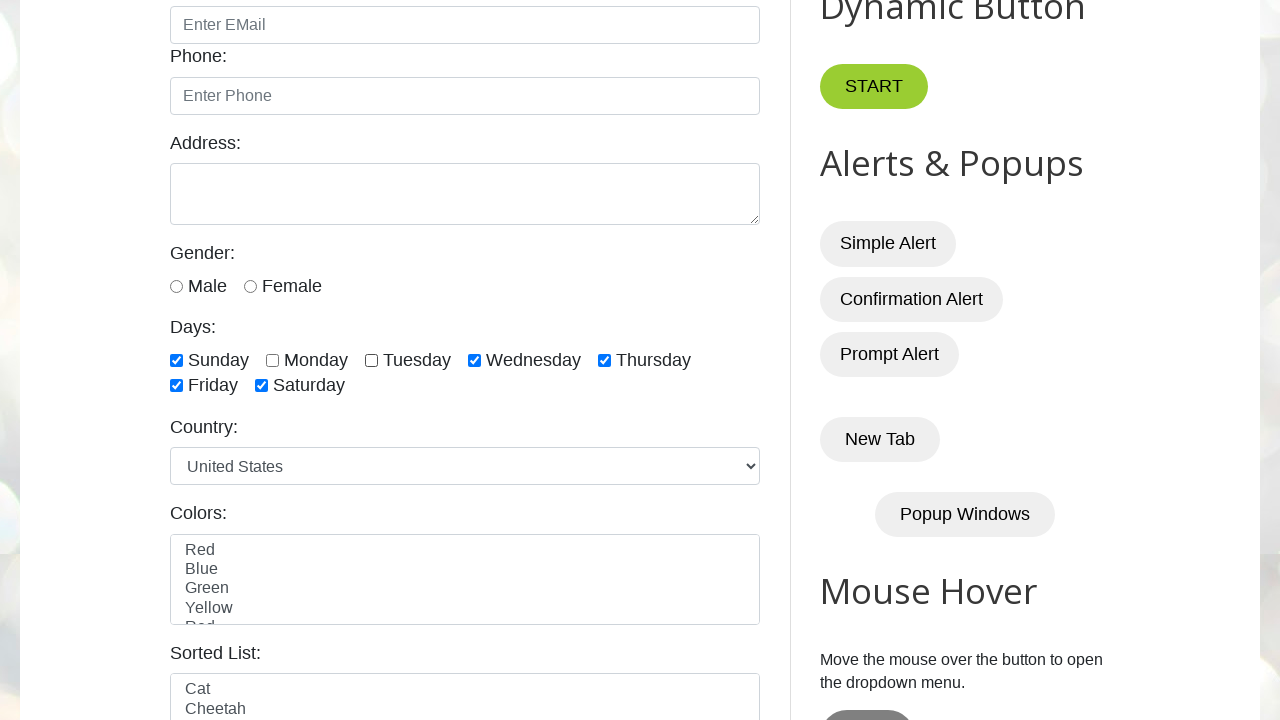

Clicked checkbox 4 of 7 again to uncheck all checkboxes at (474, 360) on xpath=//input[@class='form-check-input' and @type='checkbox'] >> nth=3
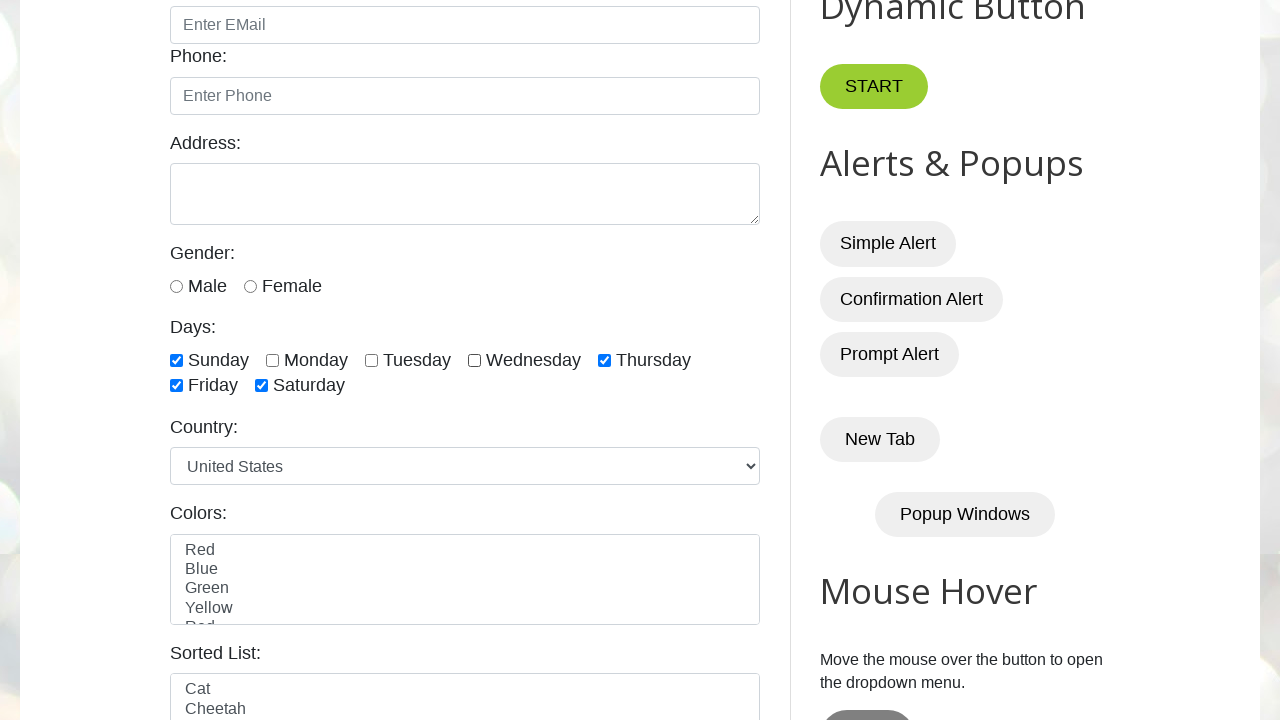

Clicked checkbox 5 of 7 again to uncheck all checkboxes at (604, 360) on xpath=//input[@class='form-check-input' and @type='checkbox'] >> nth=4
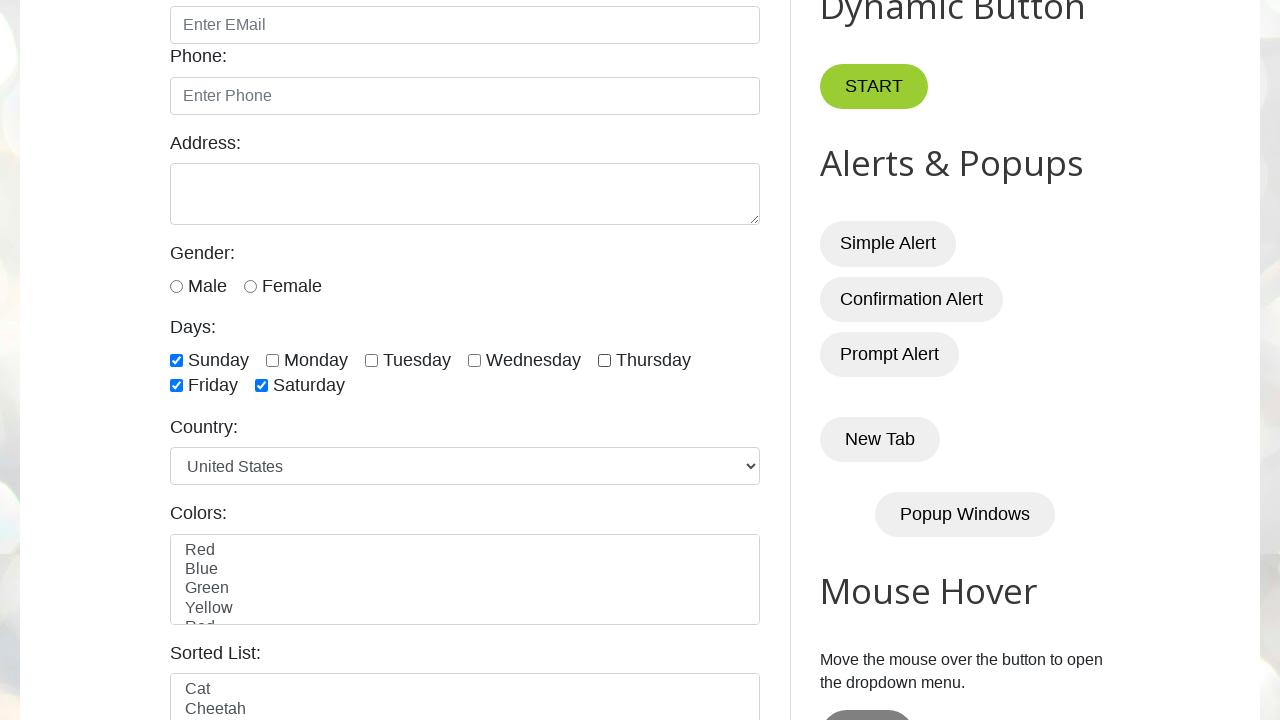

Clicked checkbox 6 of 7 again to uncheck all checkboxes at (176, 386) on xpath=//input[@class='form-check-input' and @type='checkbox'] >> nth=5
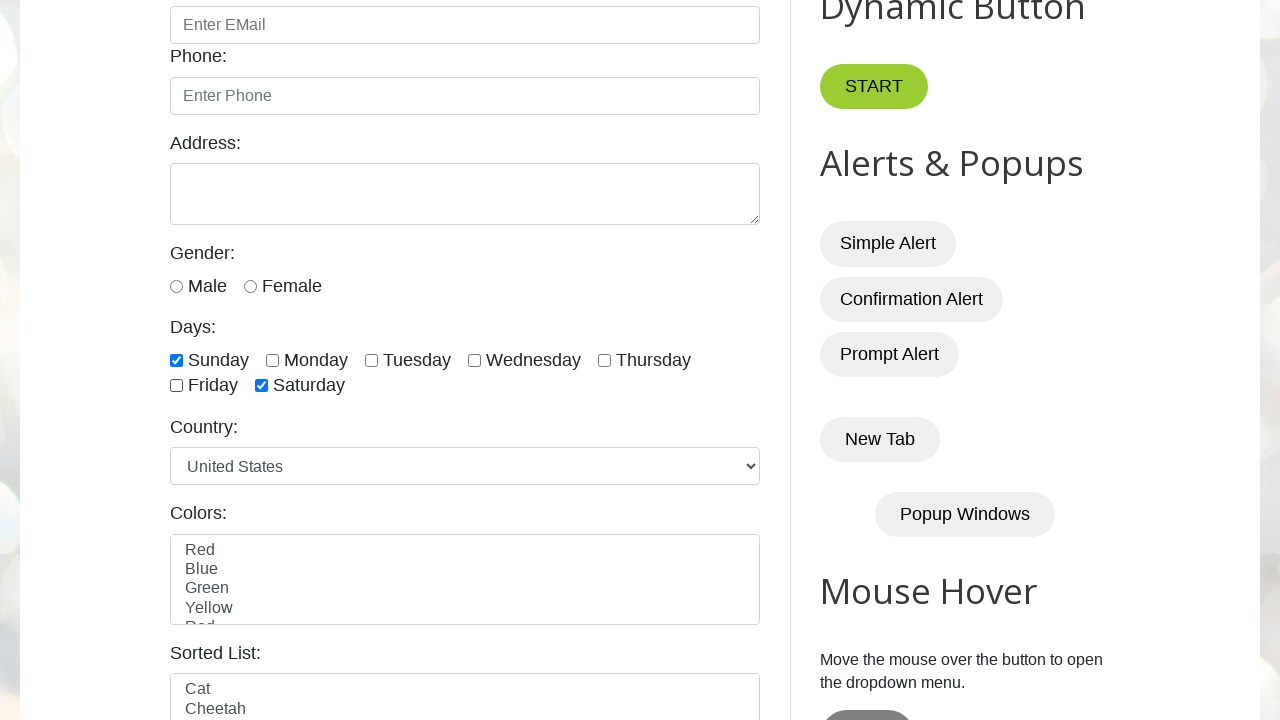

Clicked checkbox 7 of 7 again to uncheck all checkboxes at (262, 386) on xpath=//input[@class='form-check-input' and @type='checkbox'] >> nth=6
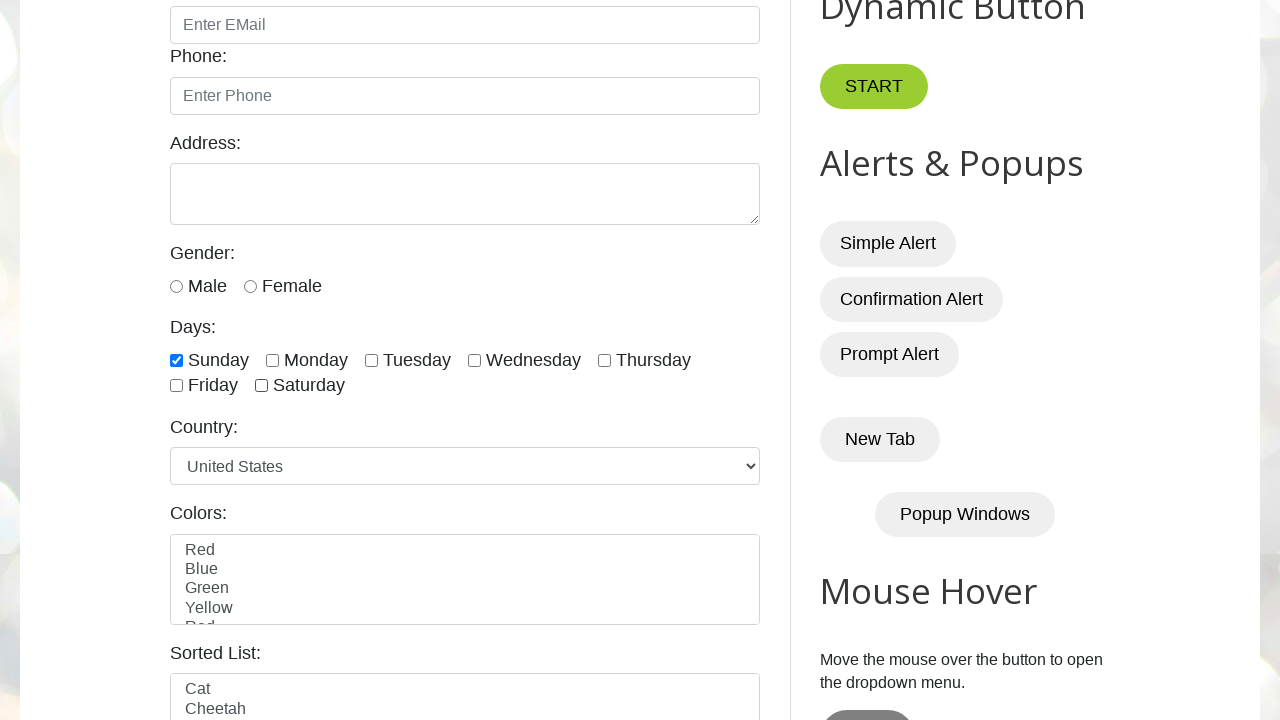

Clicked checkbox 5 of 7 to select last 3 checkboxes at (604, 360) on xpath=//input[@class='form-check-input' and @type='checkbox'] >> nth=4
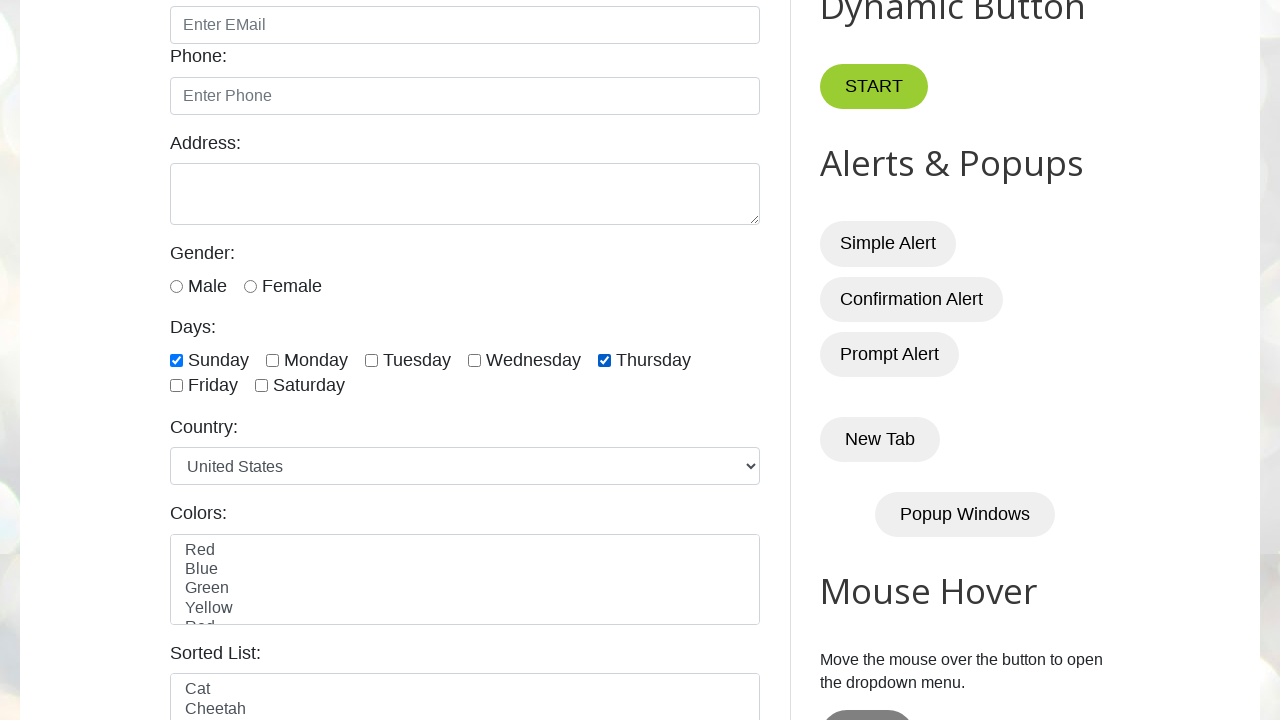

Clicked checkbox 6 of 7 to select last 3 checkboxes at (176, 386) on xpath=//input[@class='form-check-input' and @type='checkbox'] >> nth=5
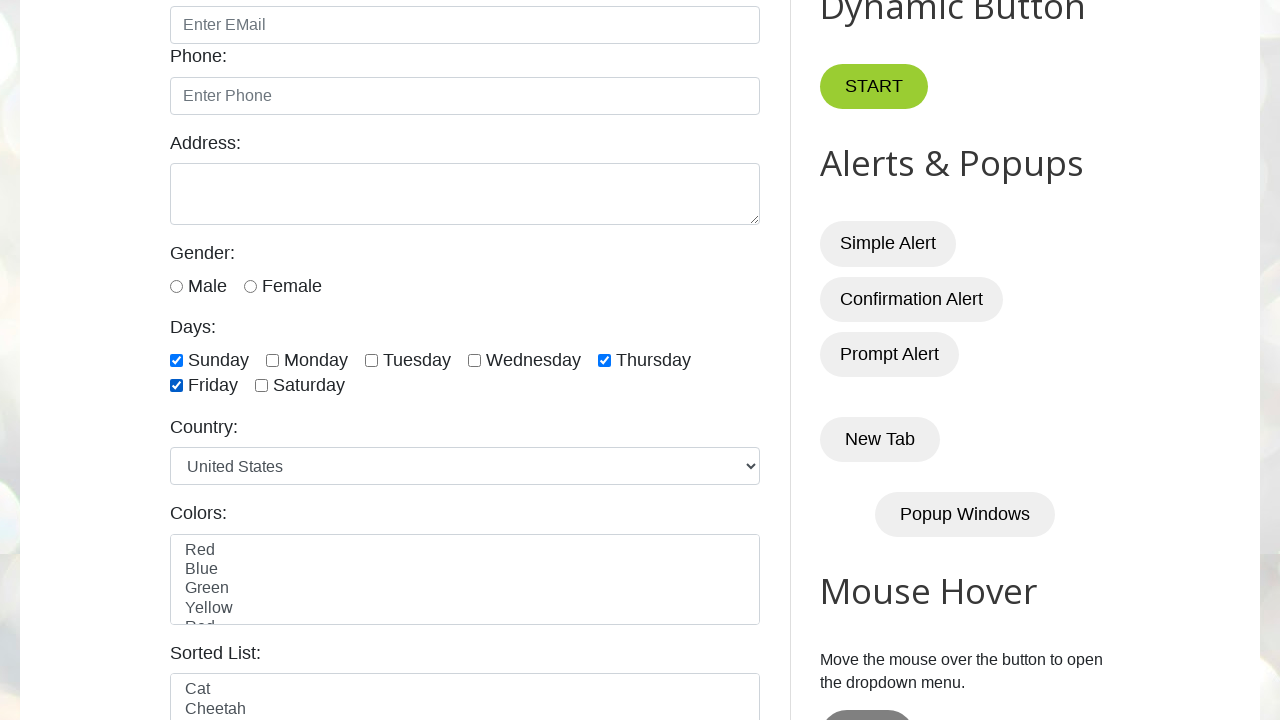

Clicked checkbox 7 of 7 to select last 3 checkboxes at (262, 386) on xpath=//input[@class='form-check-input' and @type='checkbox'] >> nth=6
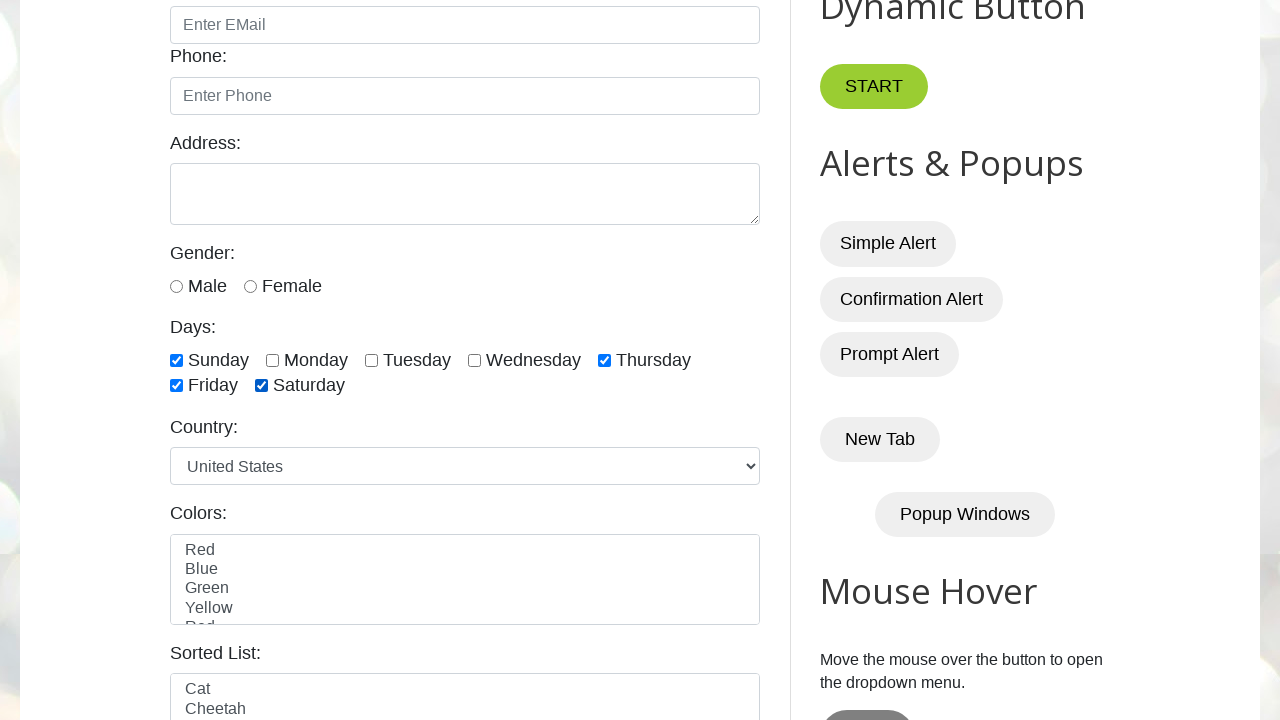

Clicked checkbox 1 of 3 to select first 3 checkboxes at (176, 360) on xpath=//input[@class='form-check-input' and @type='checkbox'] >> nth=0
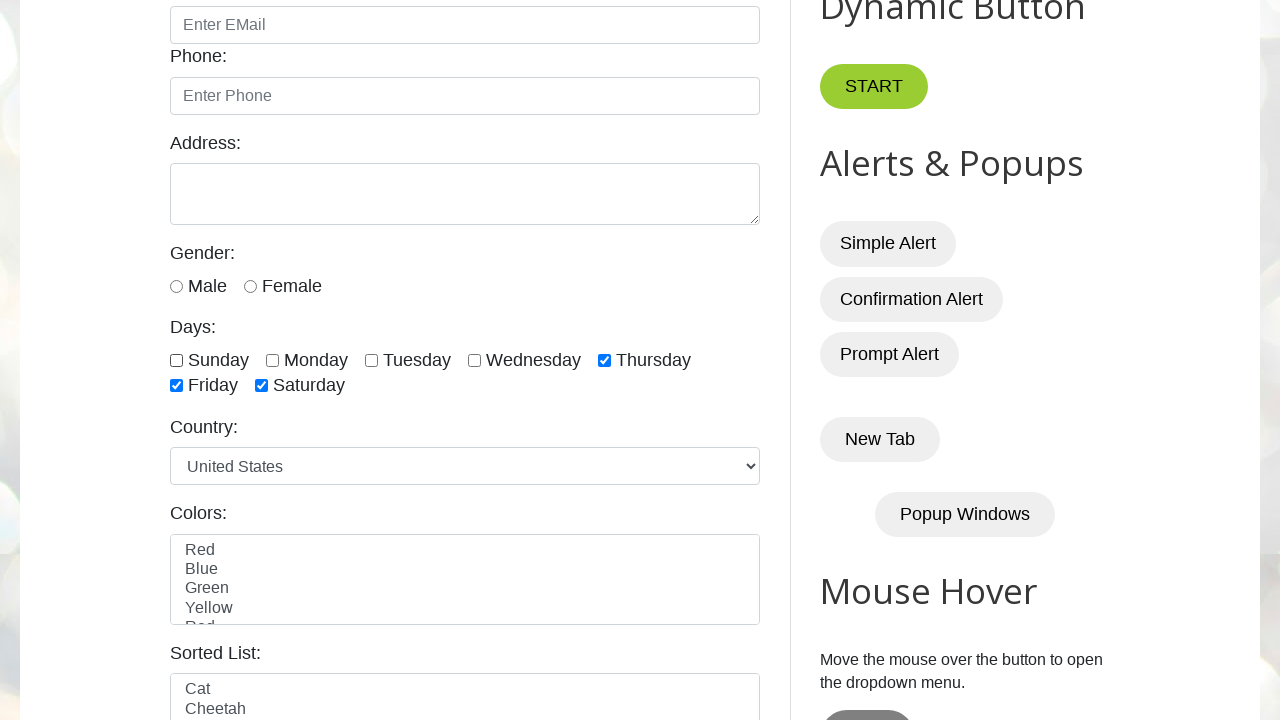

Clicked checkbox 2 of 3 to select first 3 checkboxes at (272, 360) on xpath=//input[@class='form-check-input' and @type='checkbox'] >> nth=1
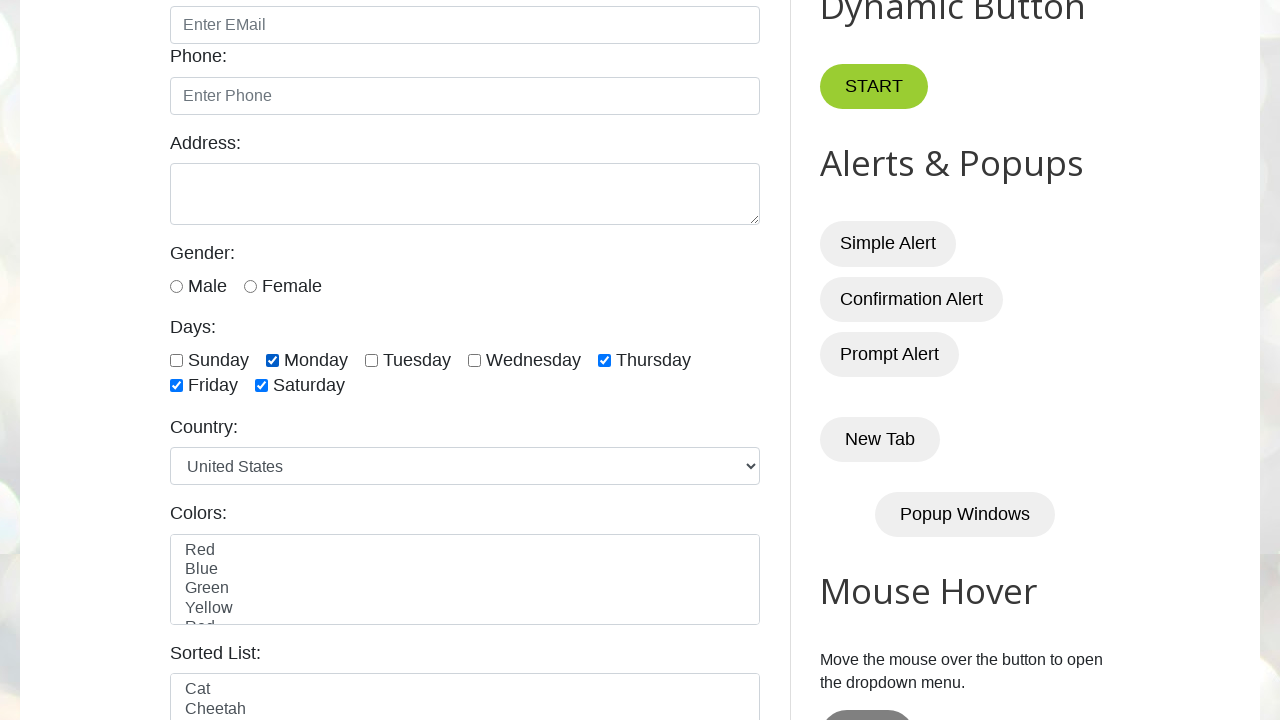

Clicked checkbox 3 of 3 to select first 3 checkboxes at (372, 360) on xpath=//input[@class='form-check-input' and @type='checkbox'] >> nth=2
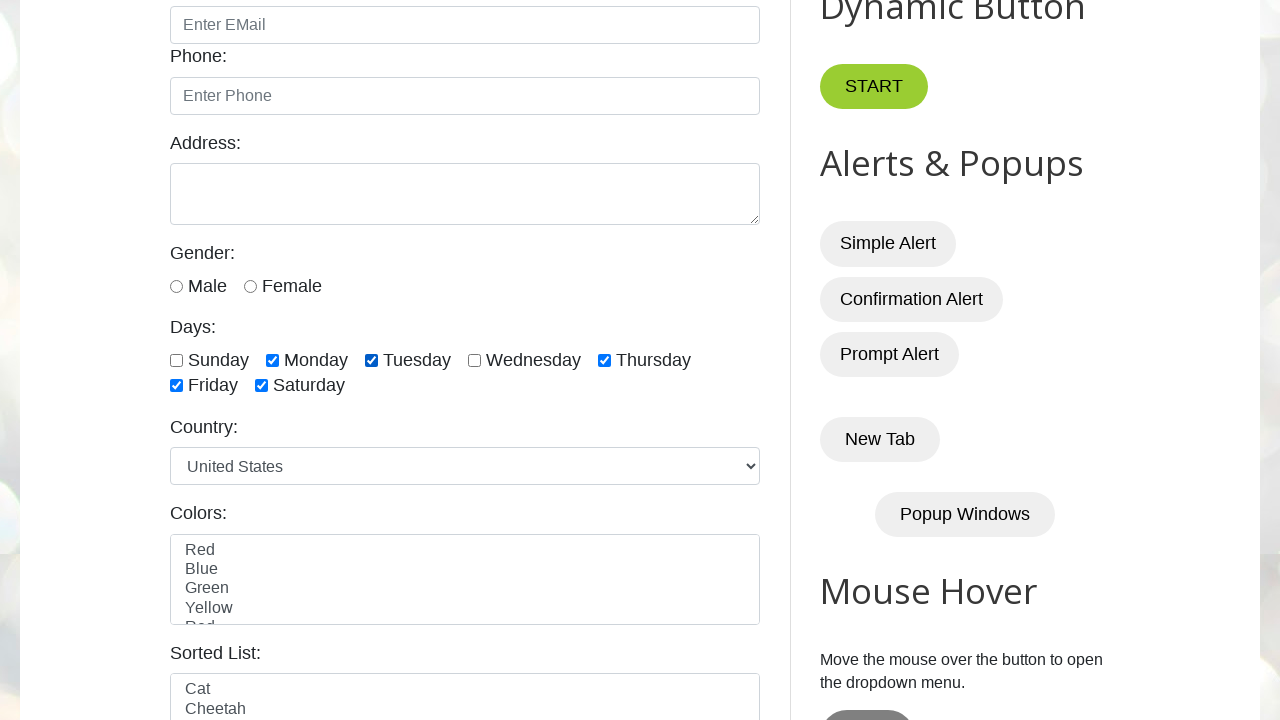

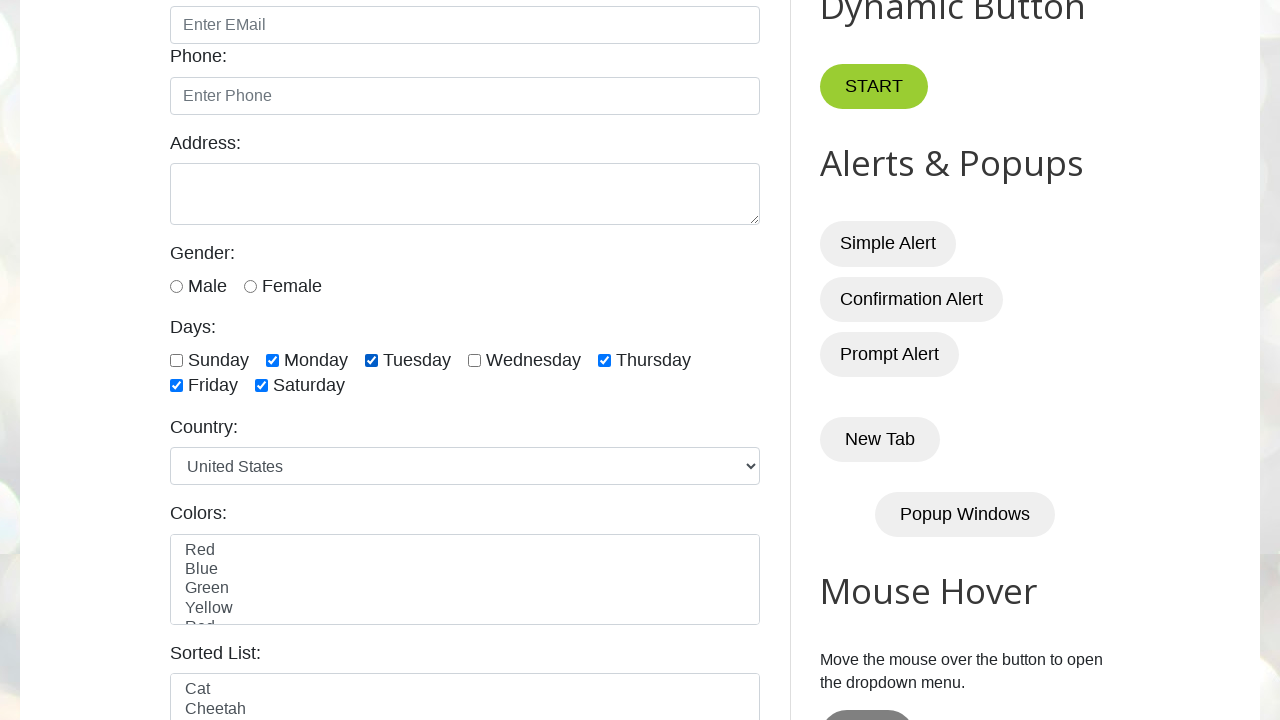